Tests navigation by clicking the "Home" link on the inputs page and verifies the page title changes to "Practice"

Starting URL: https://practice.cydeo.com/inputs

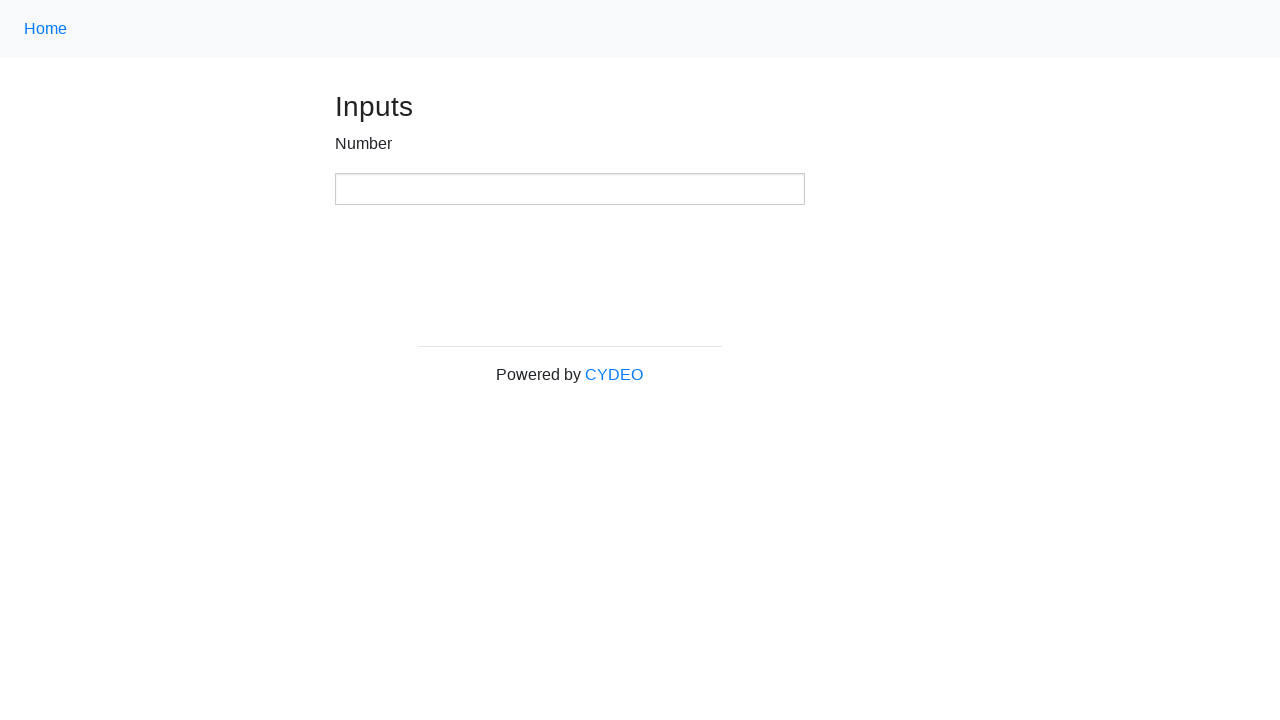

Navigated to inputs page at https://practice.cydeo.com/inputs
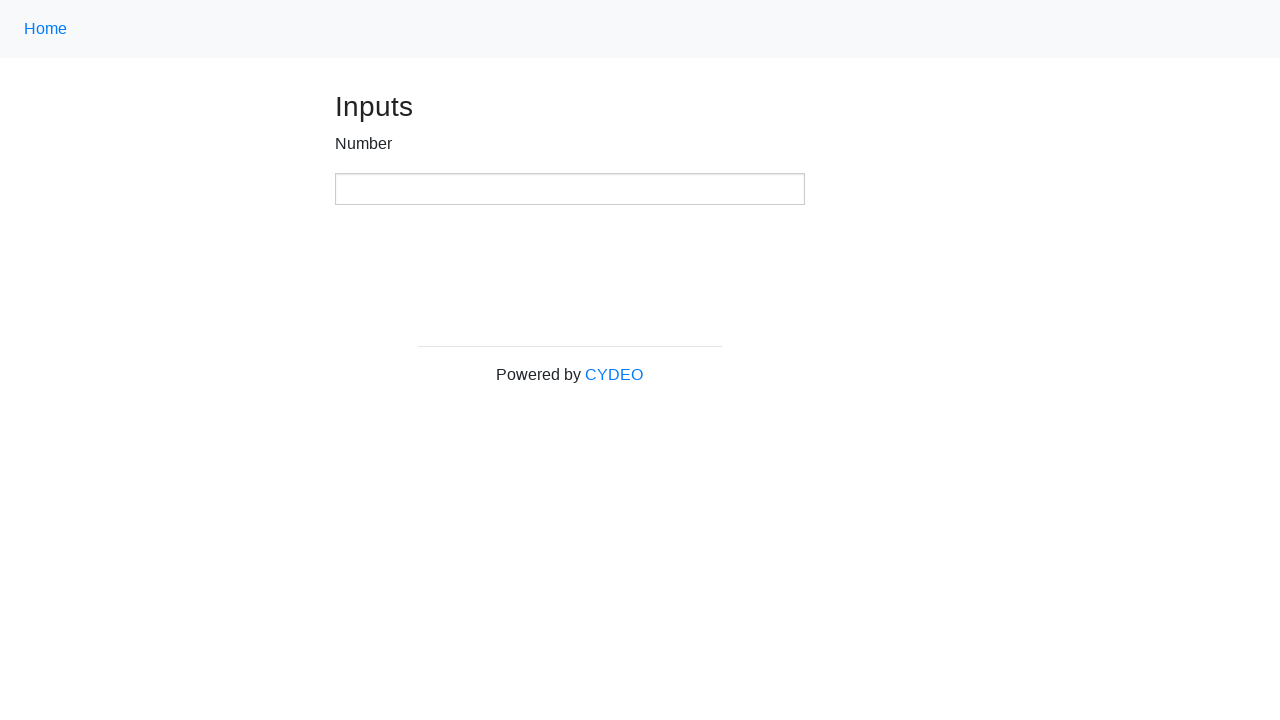

Clicked the Home link using CSS selector 'a.nav-link' at (46, 29) on a.nav-link
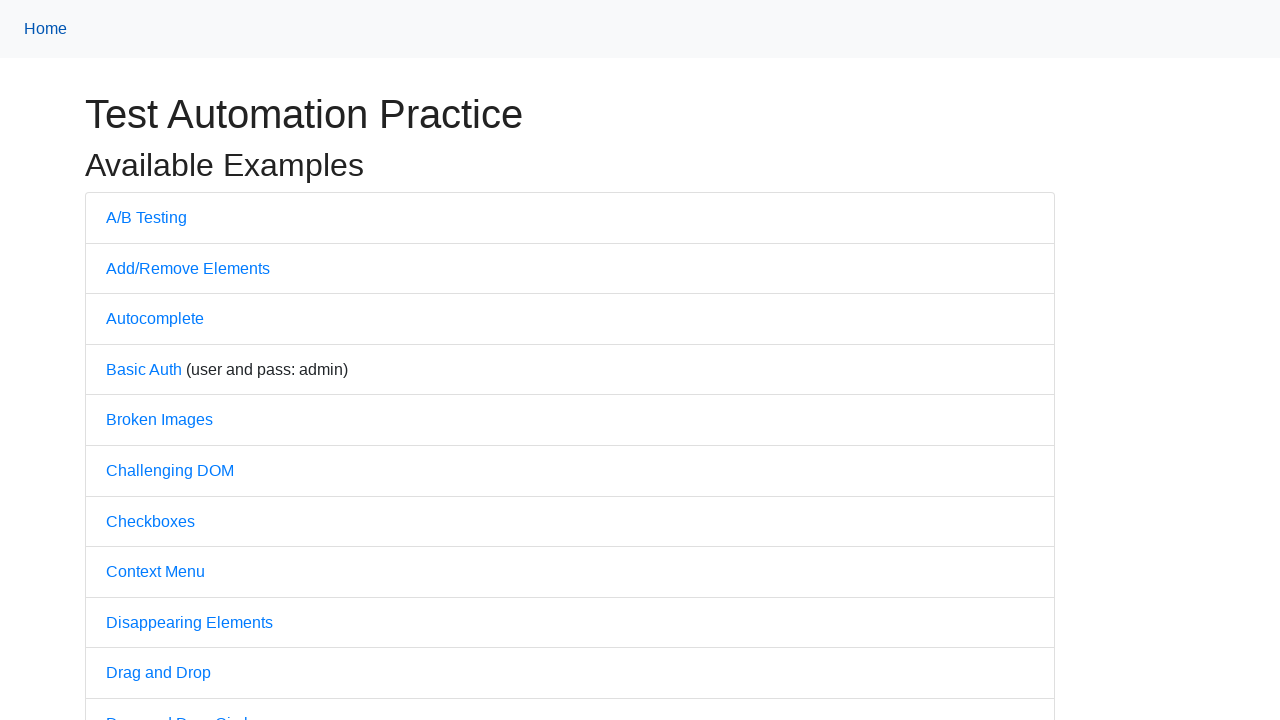

Page load completed after clicking Home link
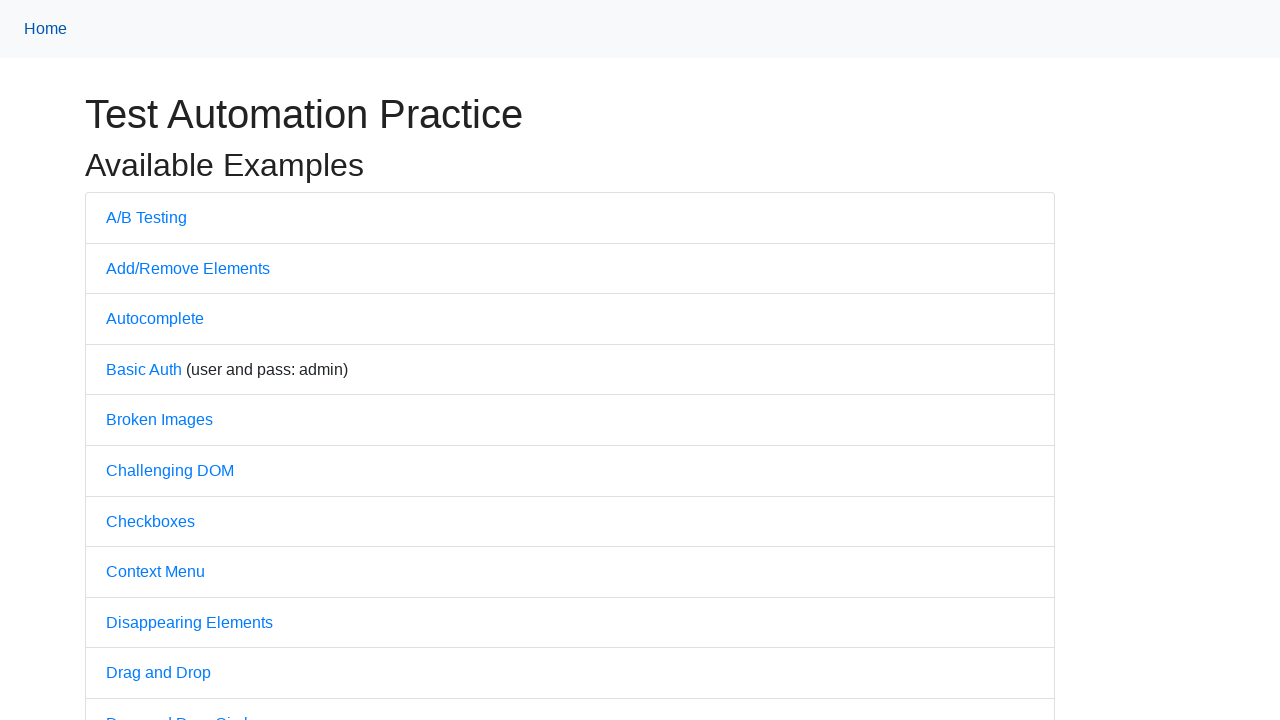

Verified page title is 'Practice'
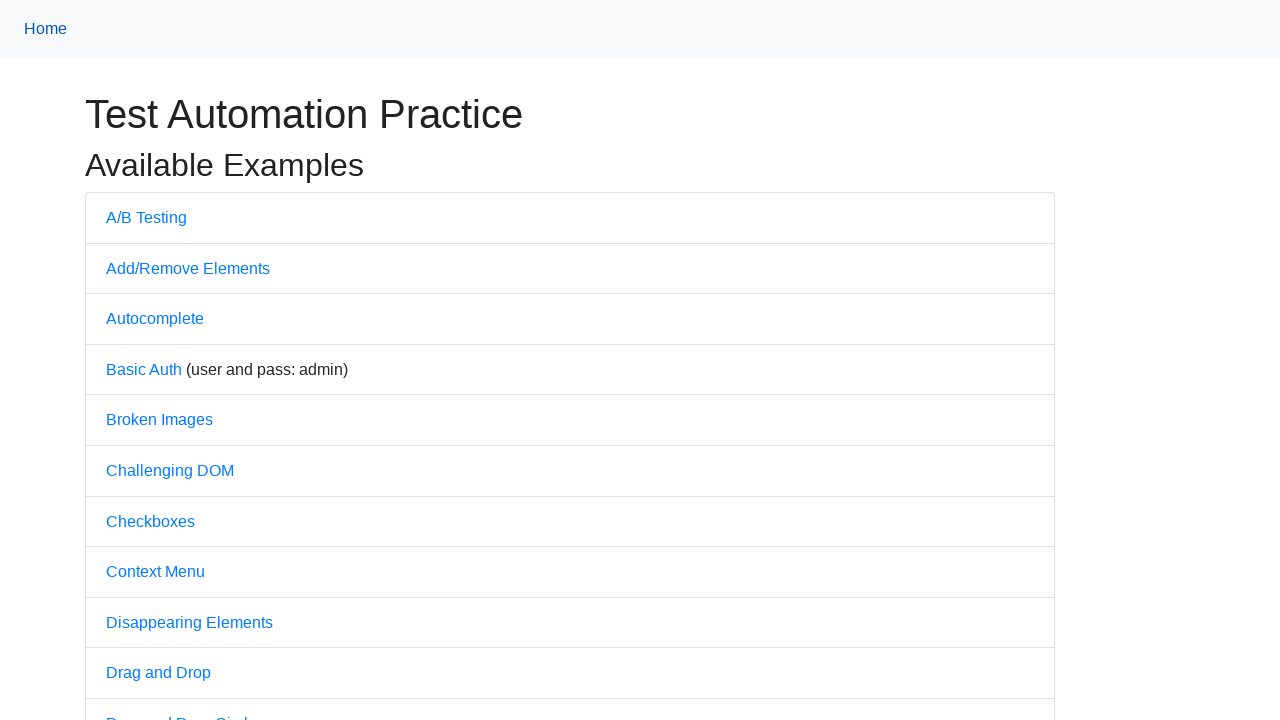

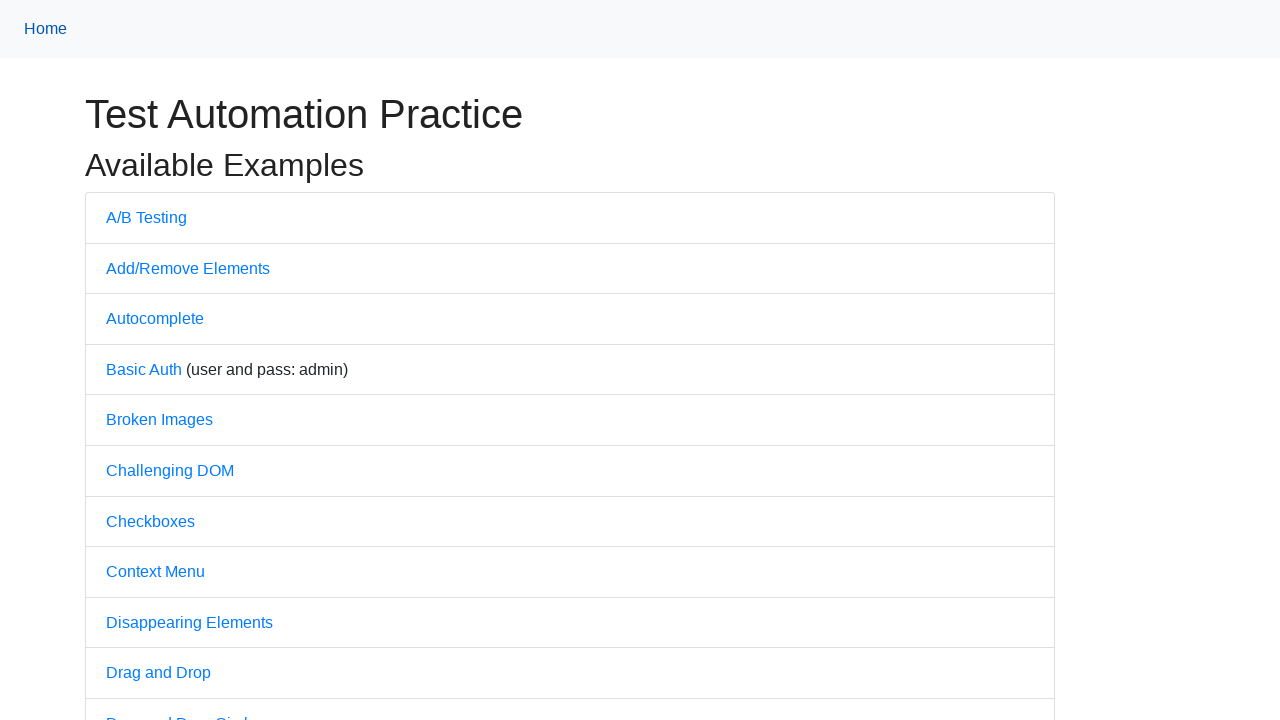